Tests multiple checkboxes by checking three specific checkbox options using their IDs

Starting URL: https://rahulshettyacademy.com/AutomationPractice/

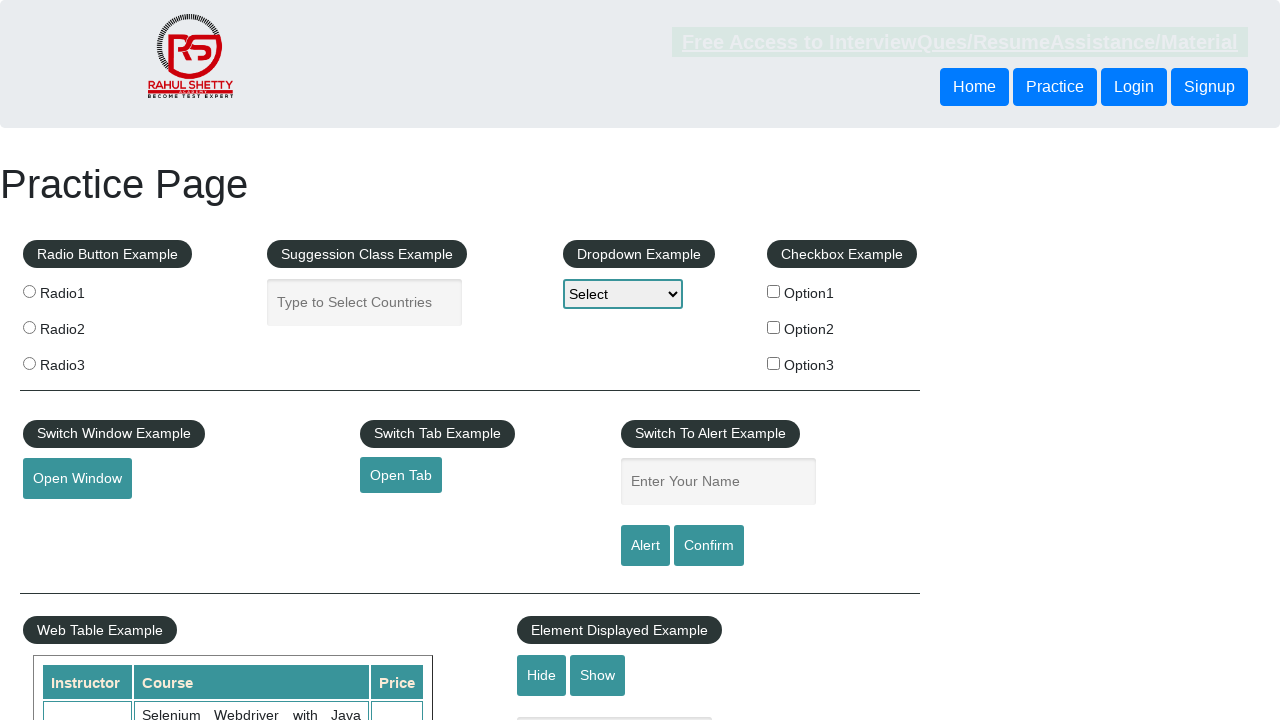

Checked checkbox #checkBoxOption1 at (774, 291) on #checkBoxOption1
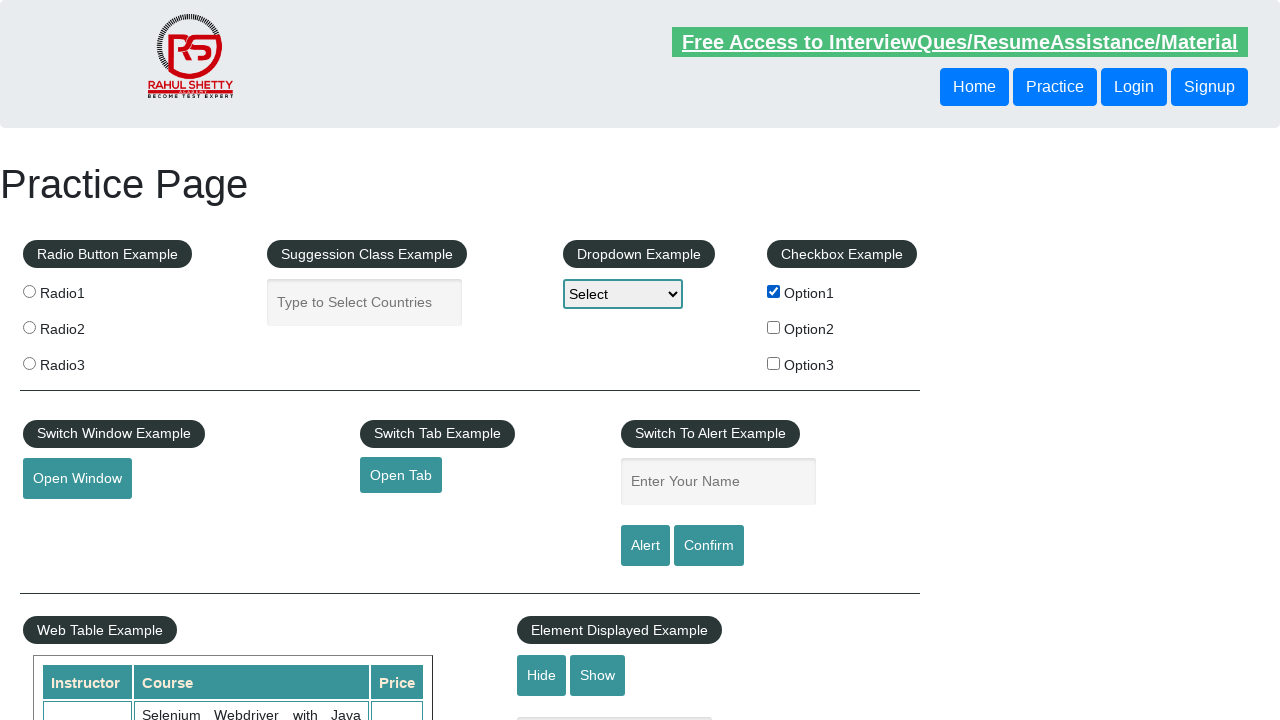

Checked checkbox #checkBoxOption2 at (774, 327) on #checkBoxOption2
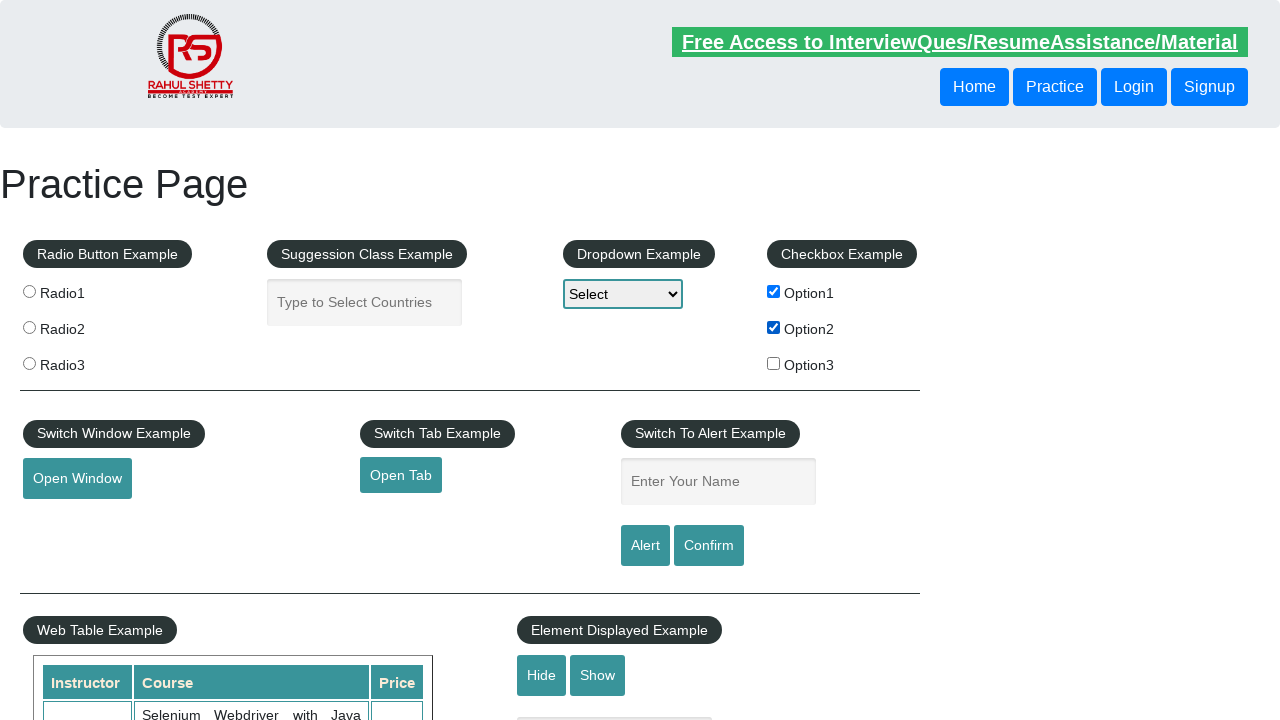

Checked checkbox #checkBoxOption3 at (774, 363) on #checkBoxOption3
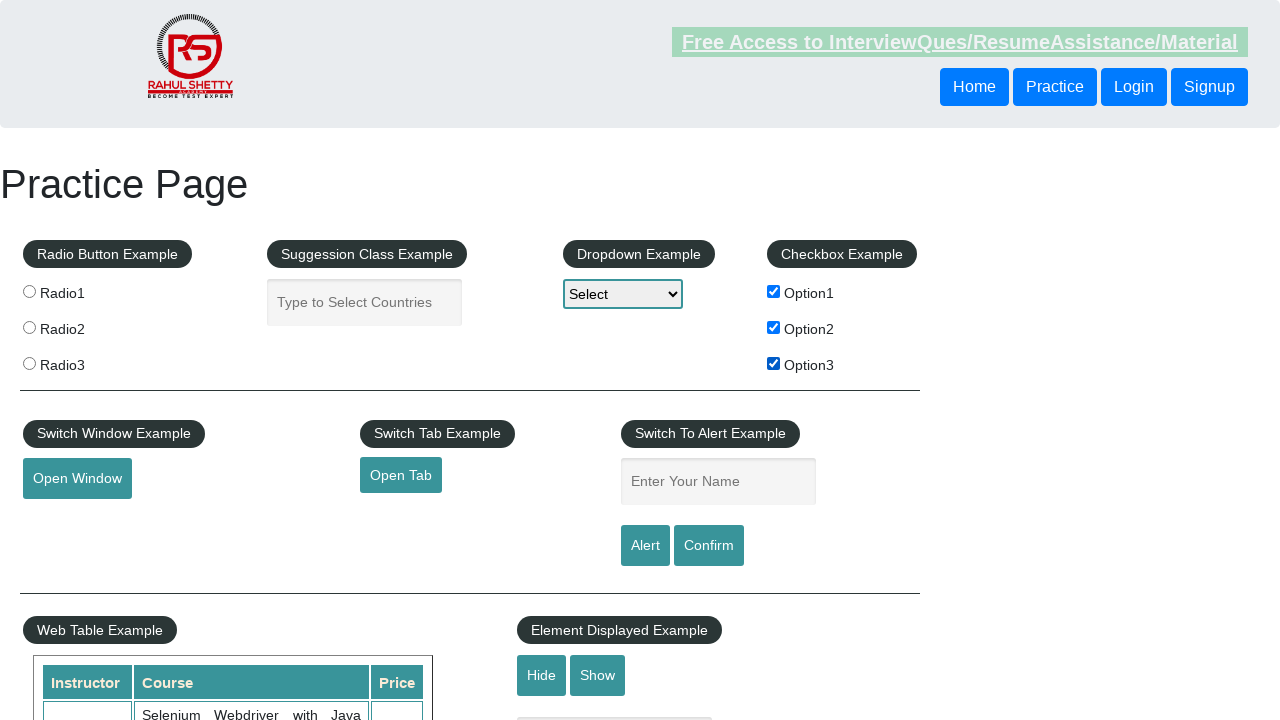

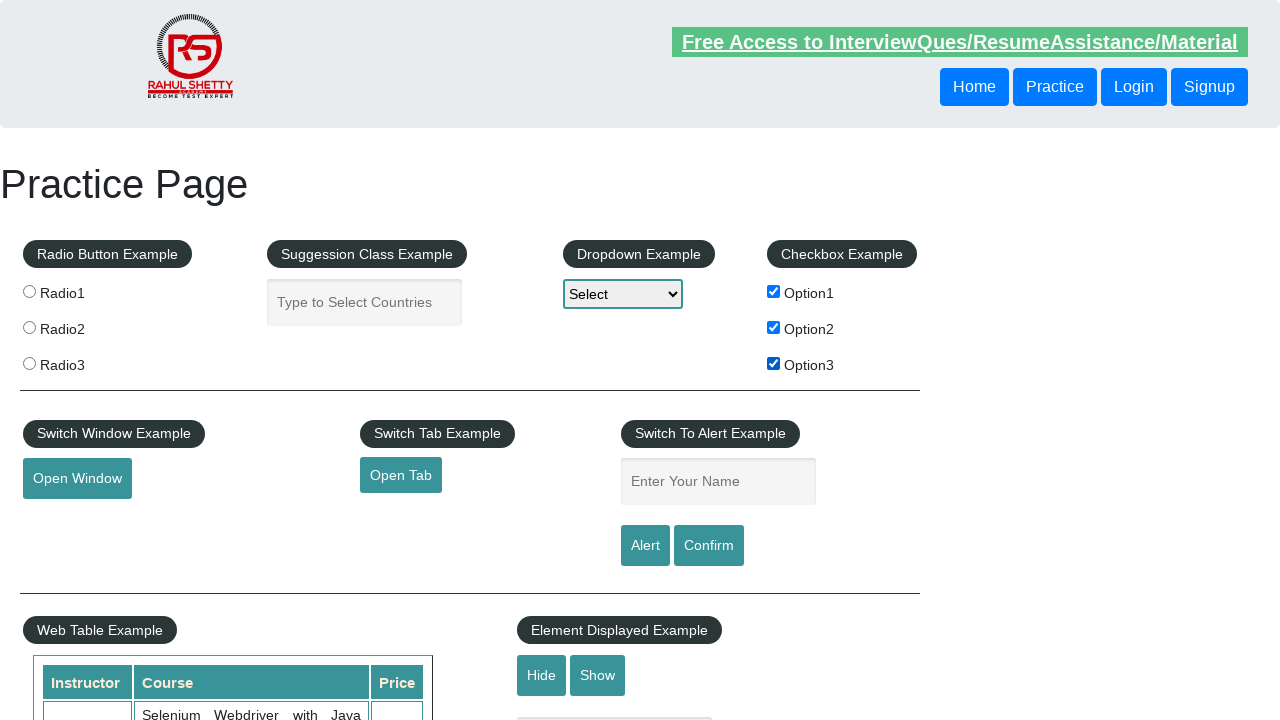